Tests hotel search and newsletter subscription functionality by filling in hotel location and email fields

Starting URL: https://hotel-testlab.coderslab.pl/en/

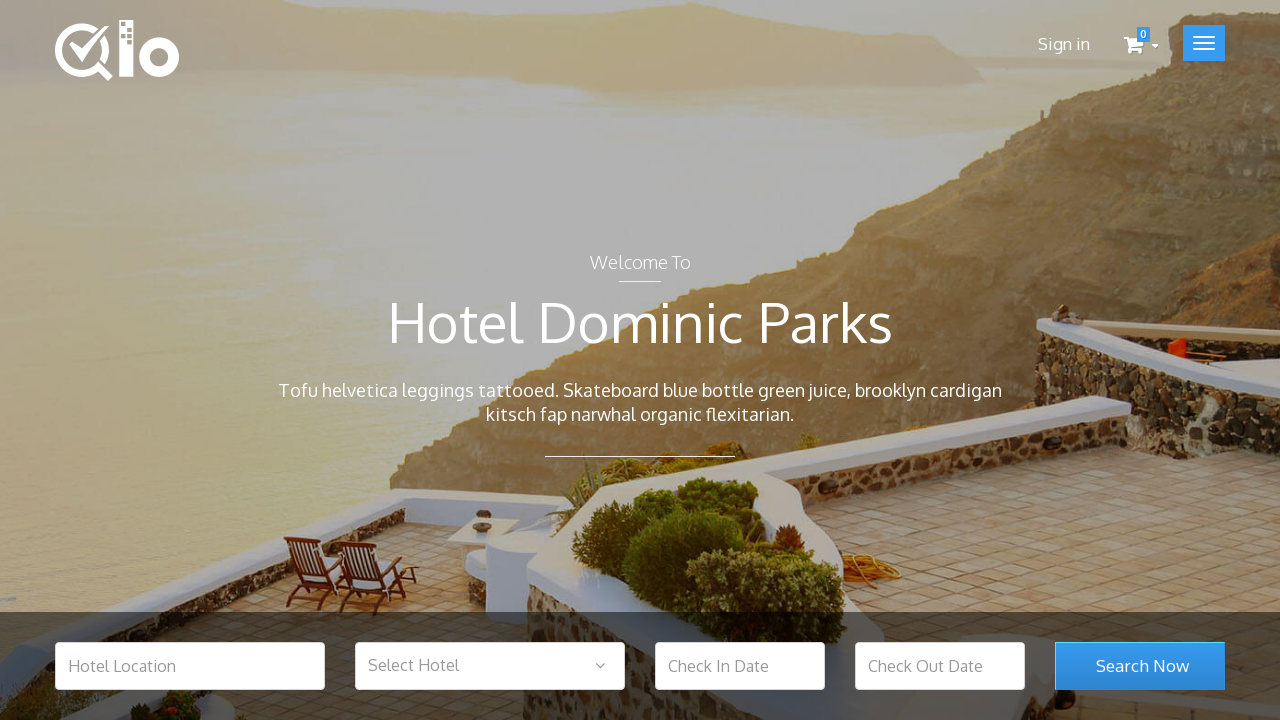

Navigated to hotel test lab homepage
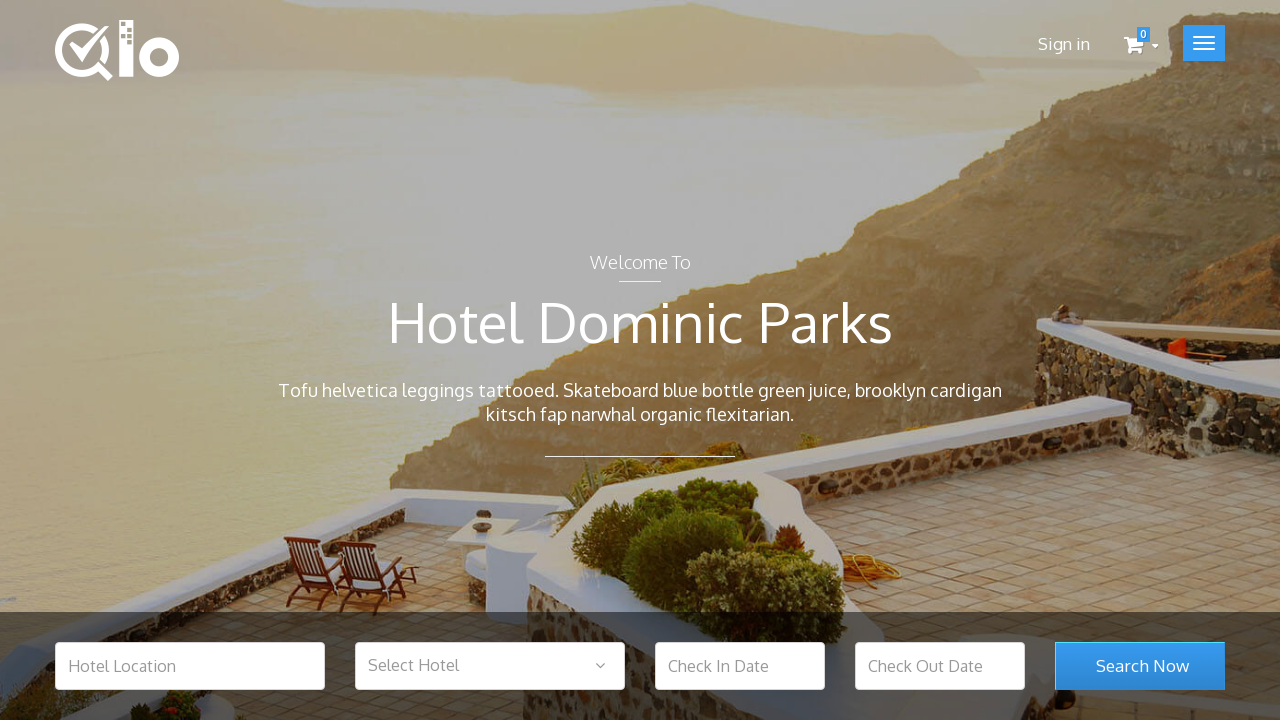

Filled hotel location field with 'Warsaw' on #hotel_location
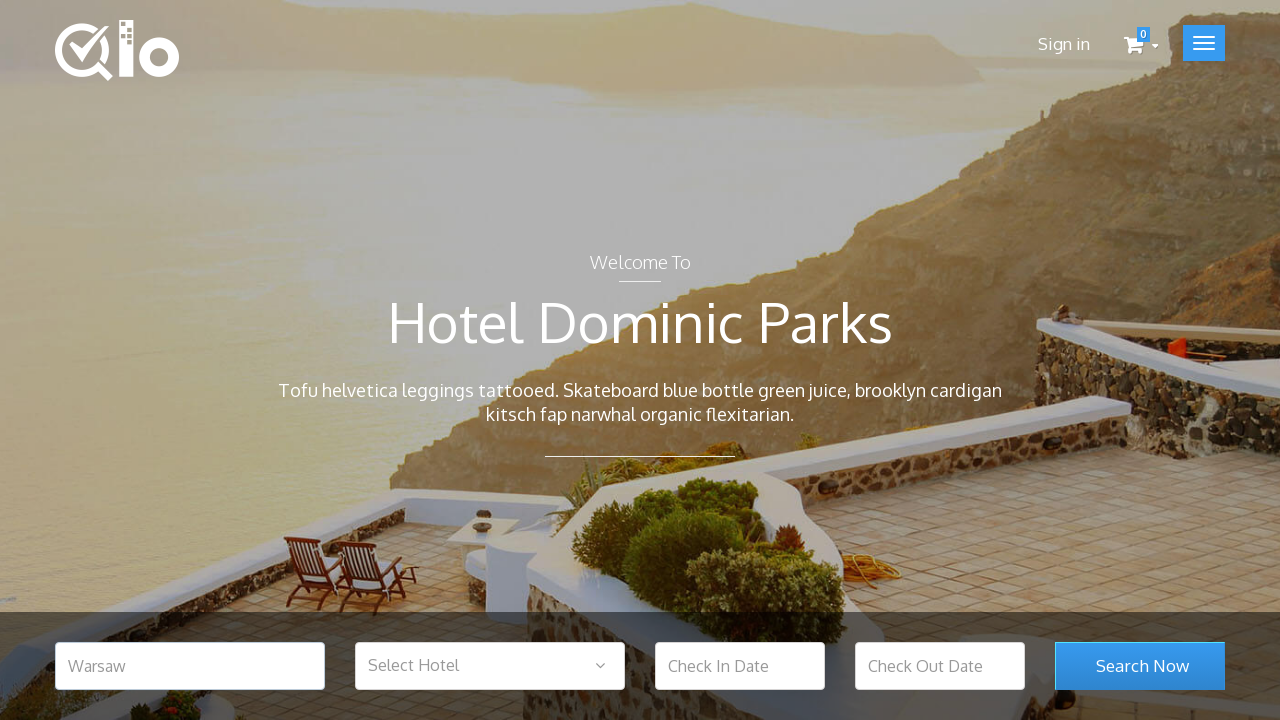

Filled newsletter email field with 'test@test.com' on #newsletter-input
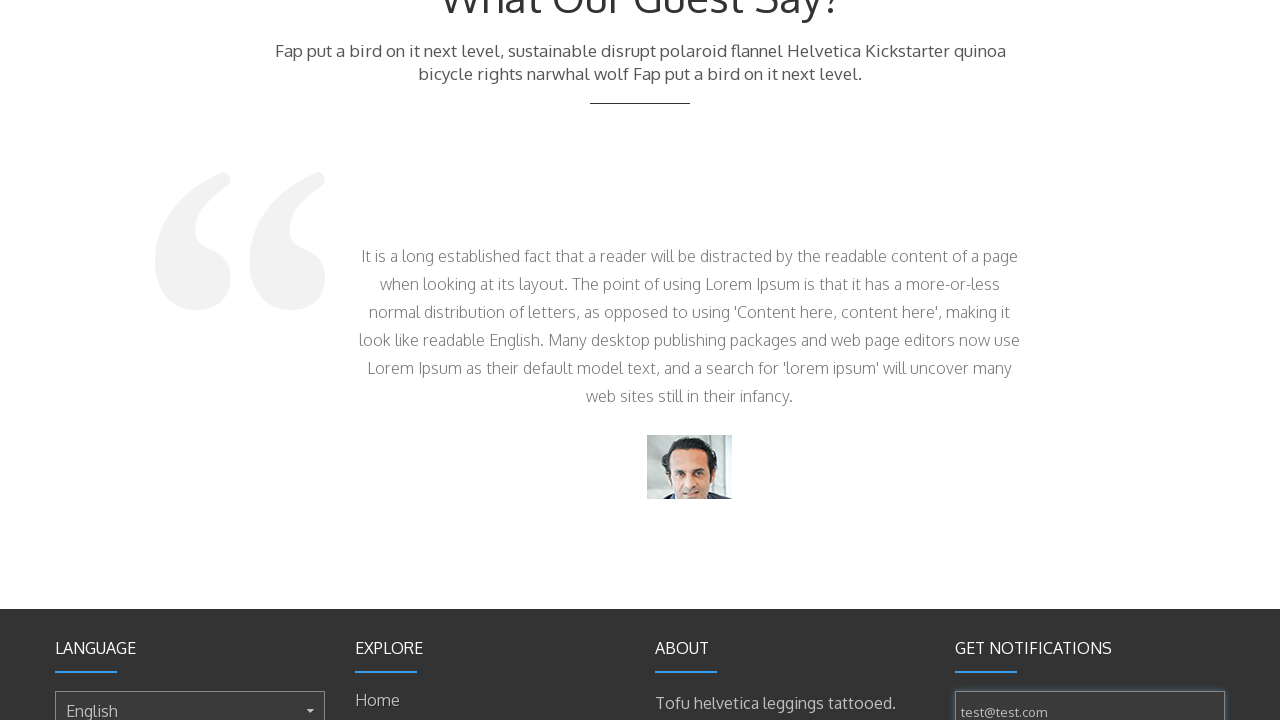

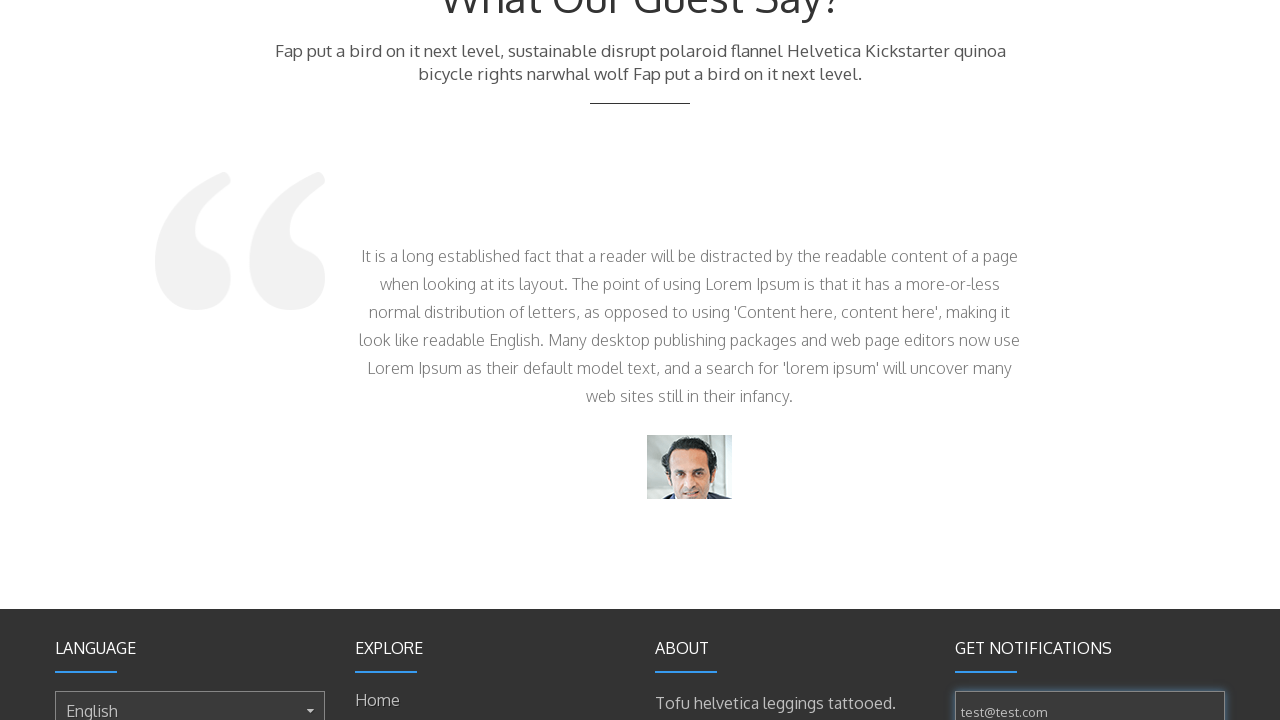